Tests a registration form by filling in first name, last name, and email fields, then submitting the form

Starting URL: http://suninjuly.github.io/registration1.html

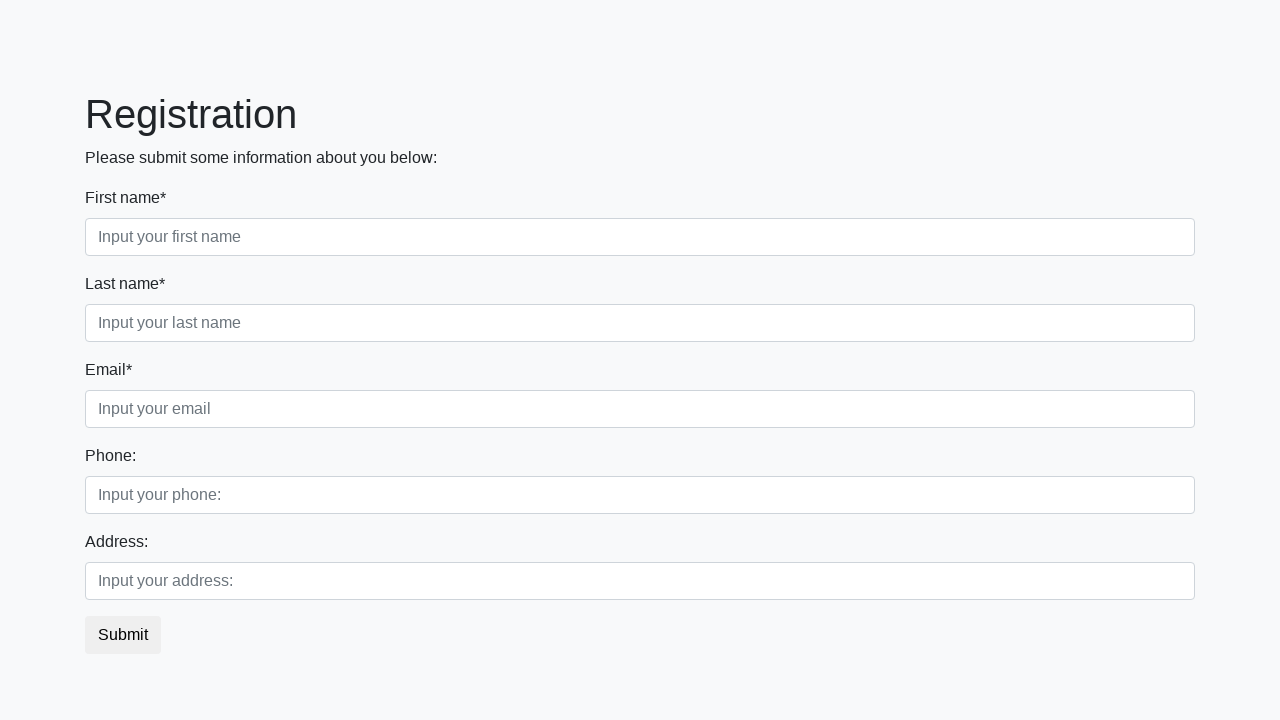

Filled first name field with 'Marcus' on input.form-control.first[required]
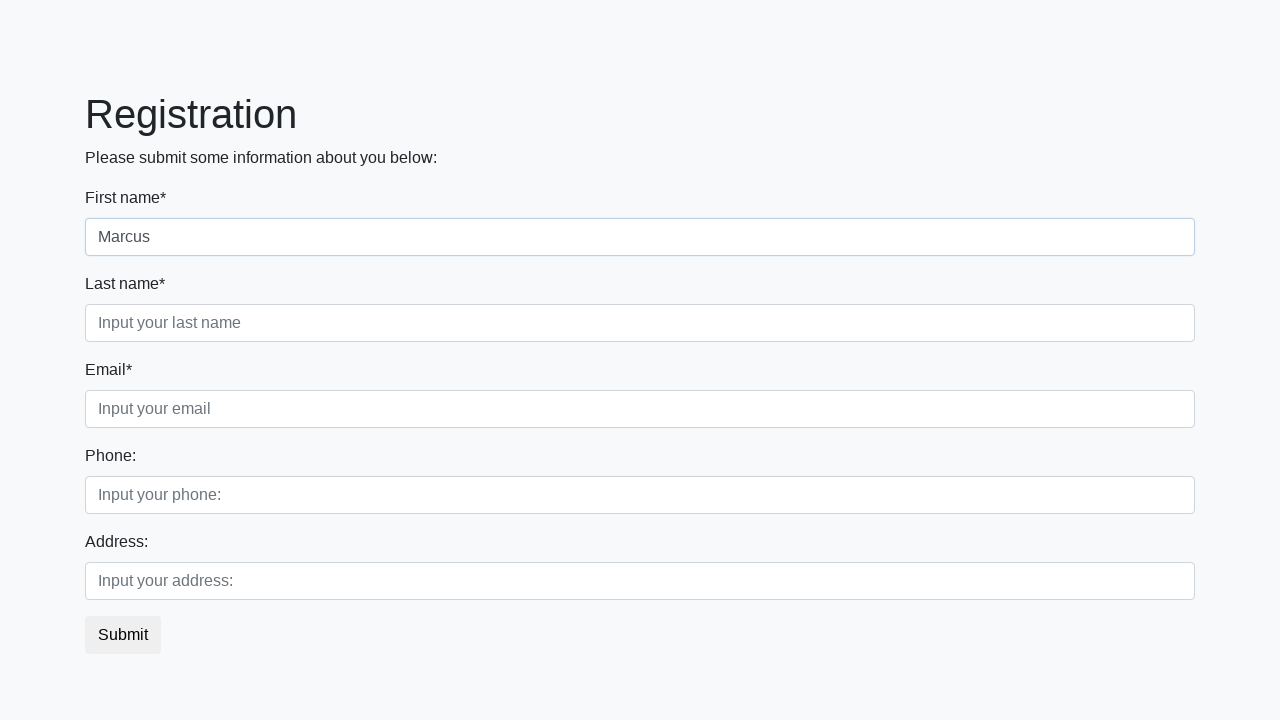

Filled last name field with 'Thompson' on input.form-control.second[required]
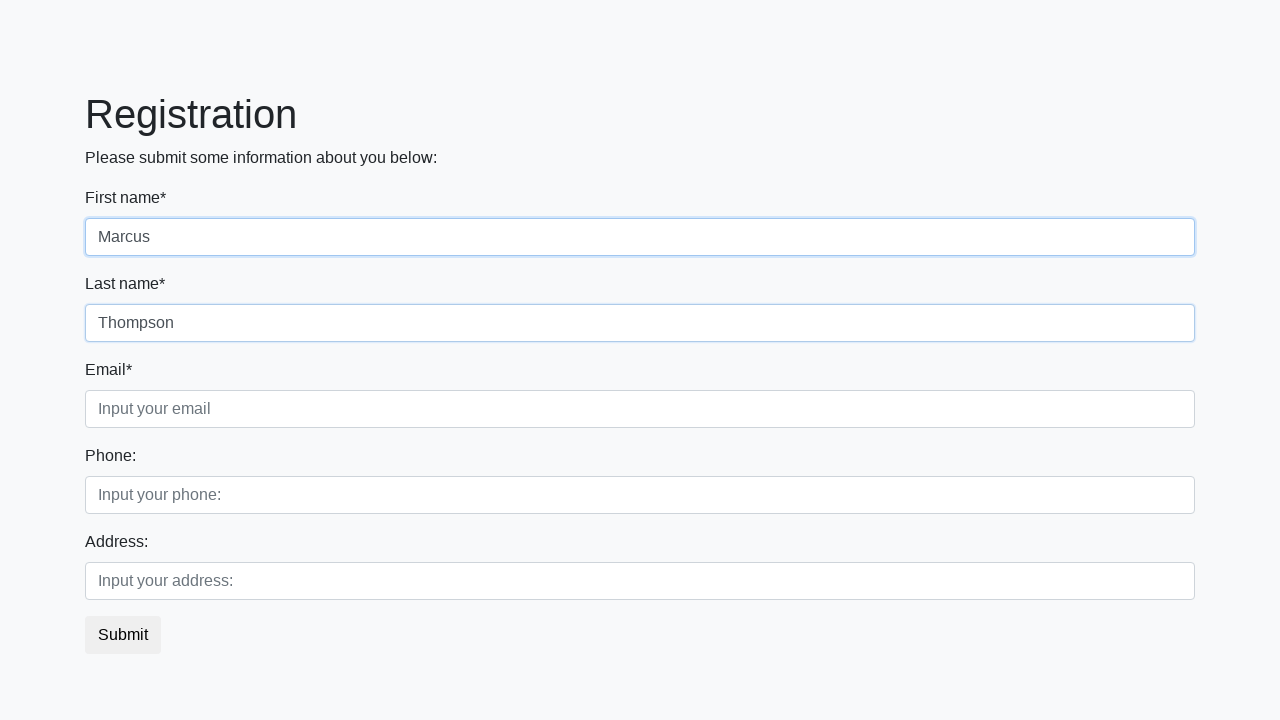

Filled email field with 'marcus.thompson@example.com' on input.form-control.third[required]
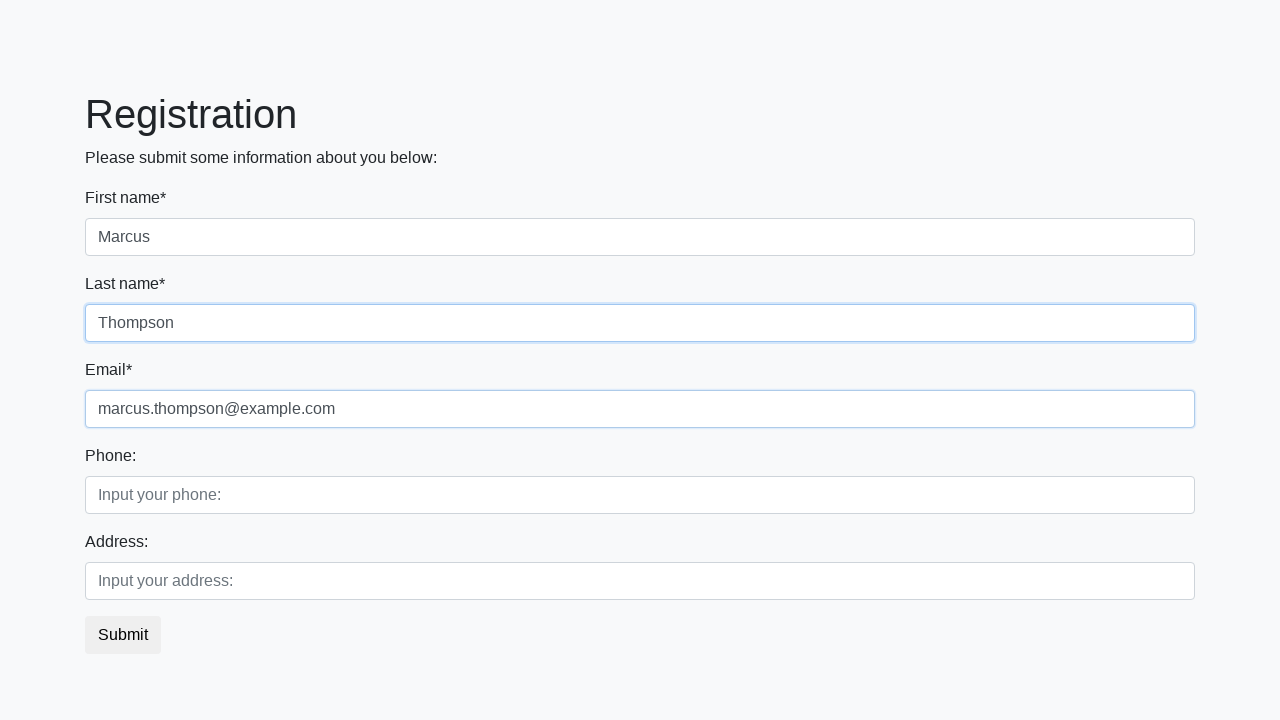

Clicked submit button to submit registration form at (123, 635) on button.btn
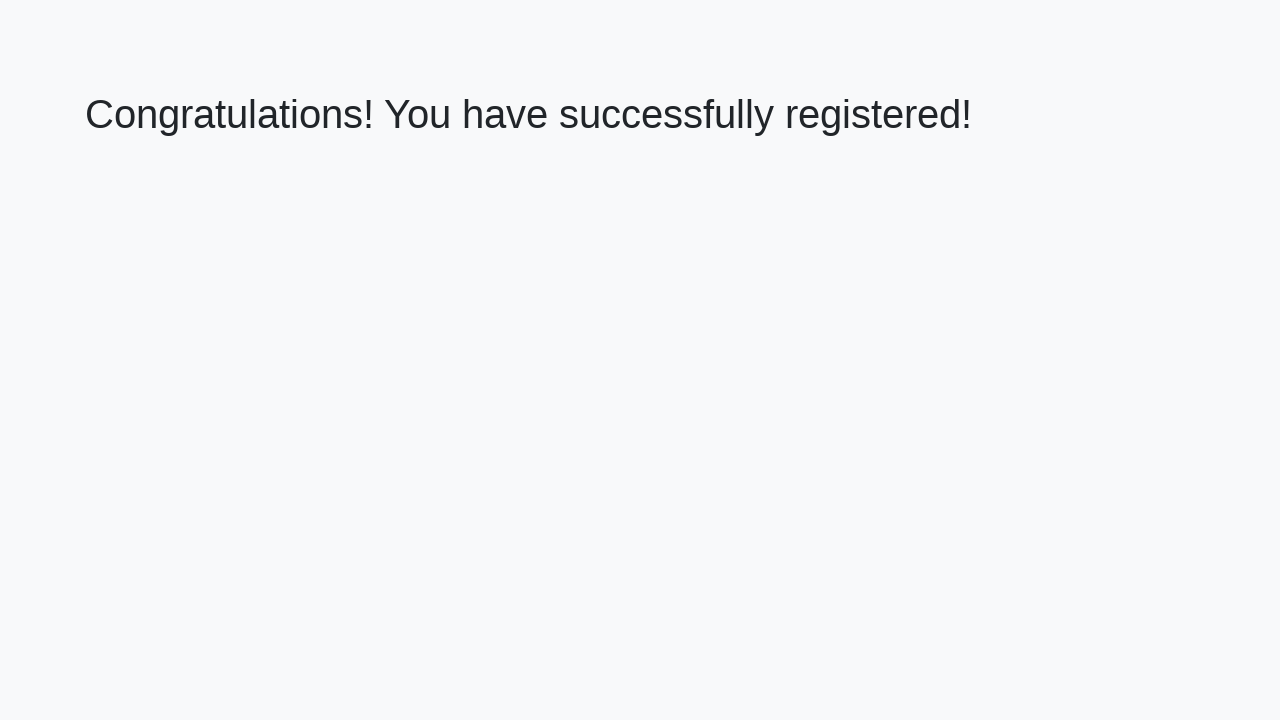

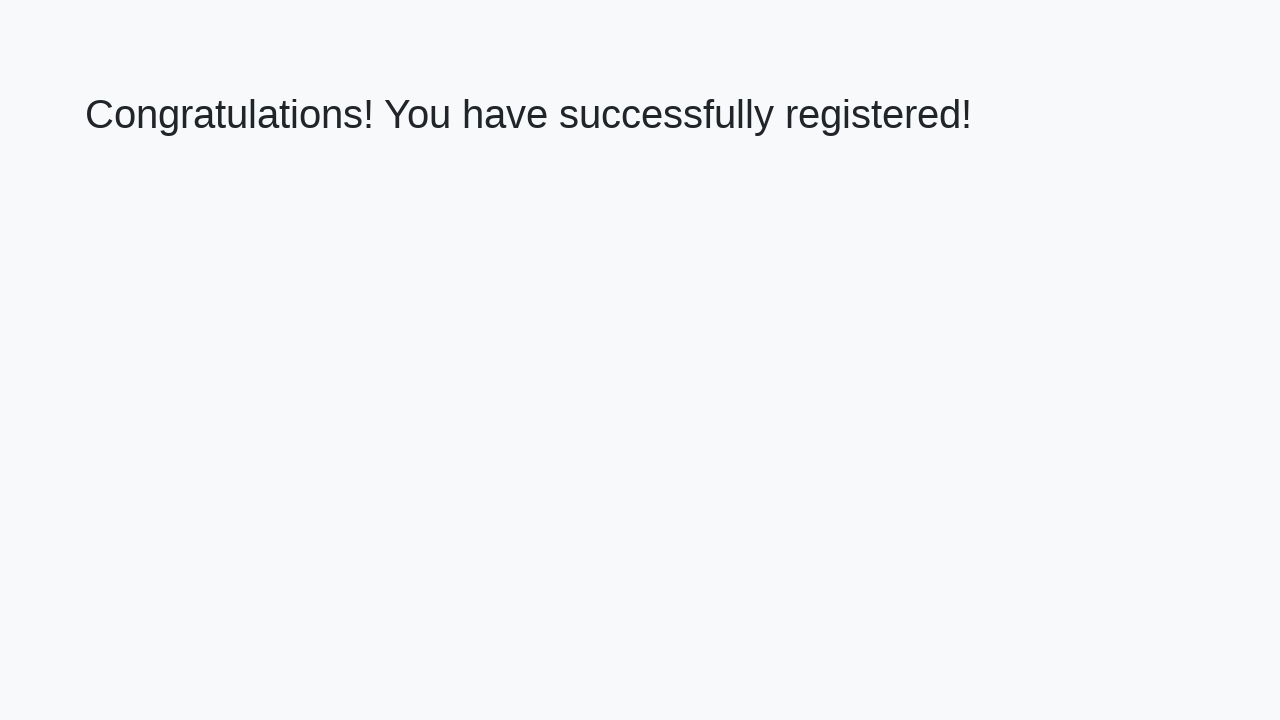